Tests keyboard interactions by selecting all text in the source textarea using Ctrl+A, copying with Ctrl+C, and pasting into the destination textarea with Ctrl+V on a text comparison tool.

Starting URL: https://extendsclass.com/text-compare.html

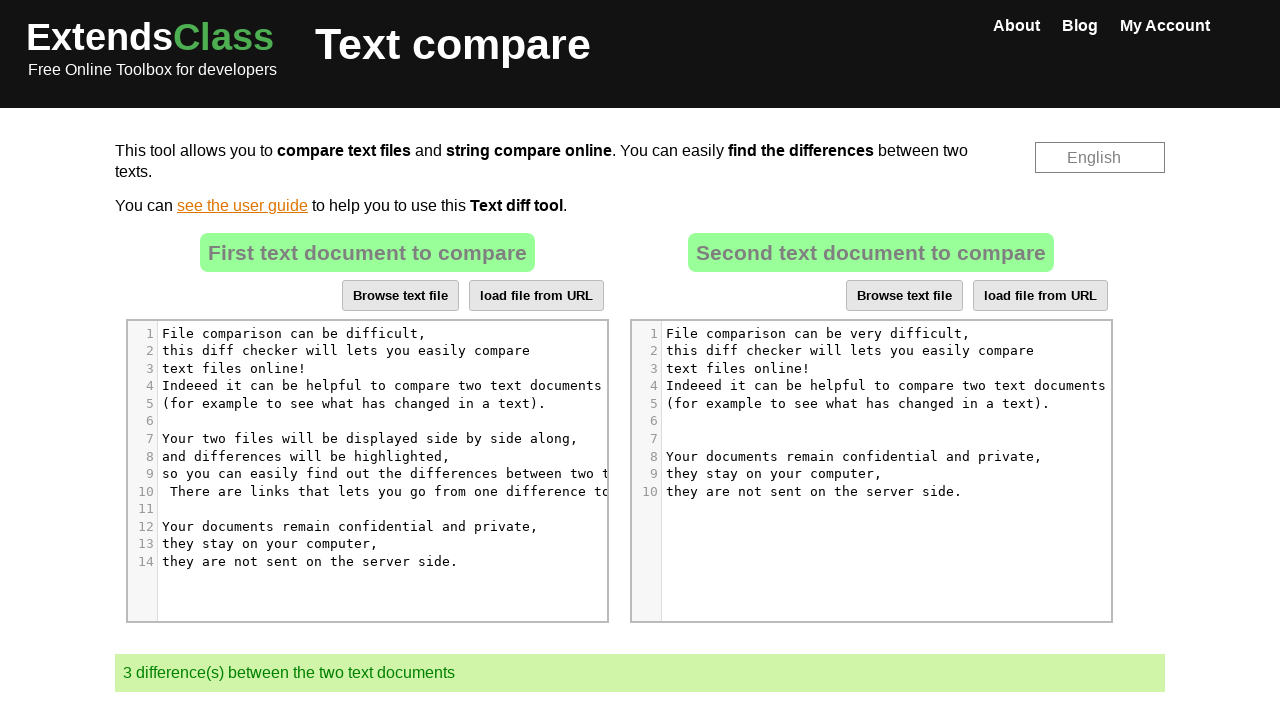

Waited for source textarea to load
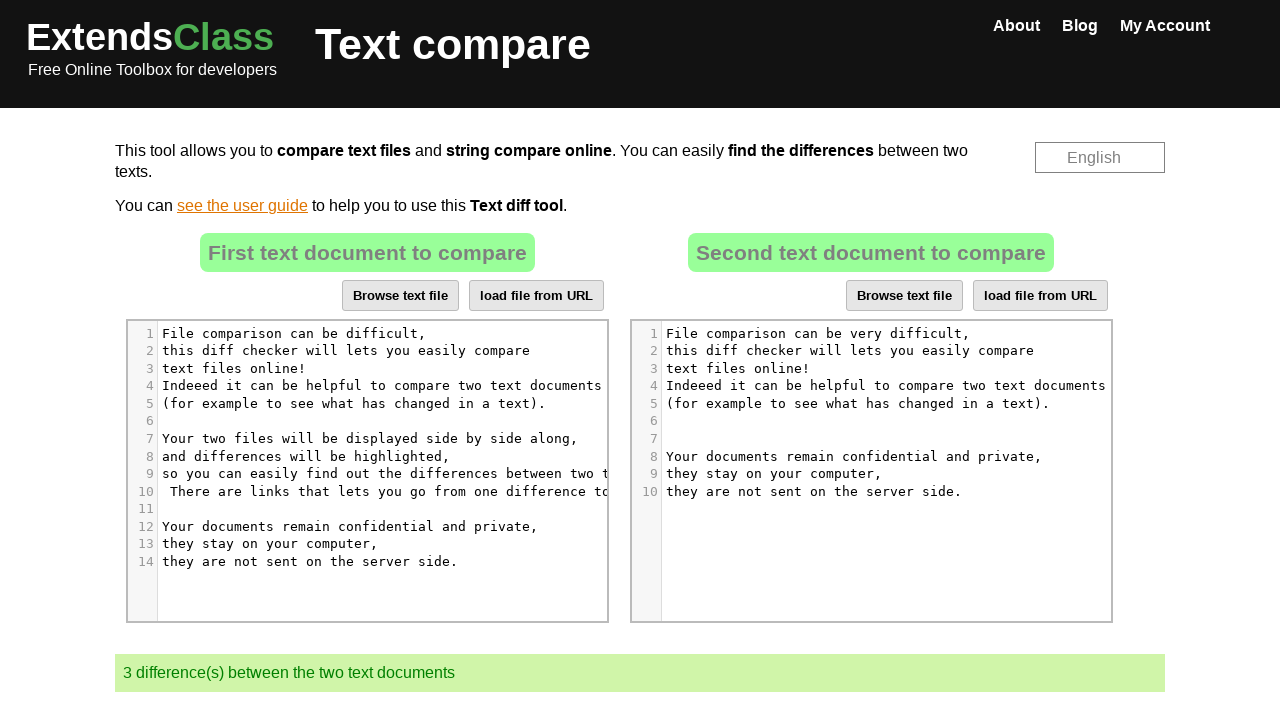

Clicked on source textarea to focus it at (354, 403) on xpath=//*[@id='dropZone']//div[5]/pre/span
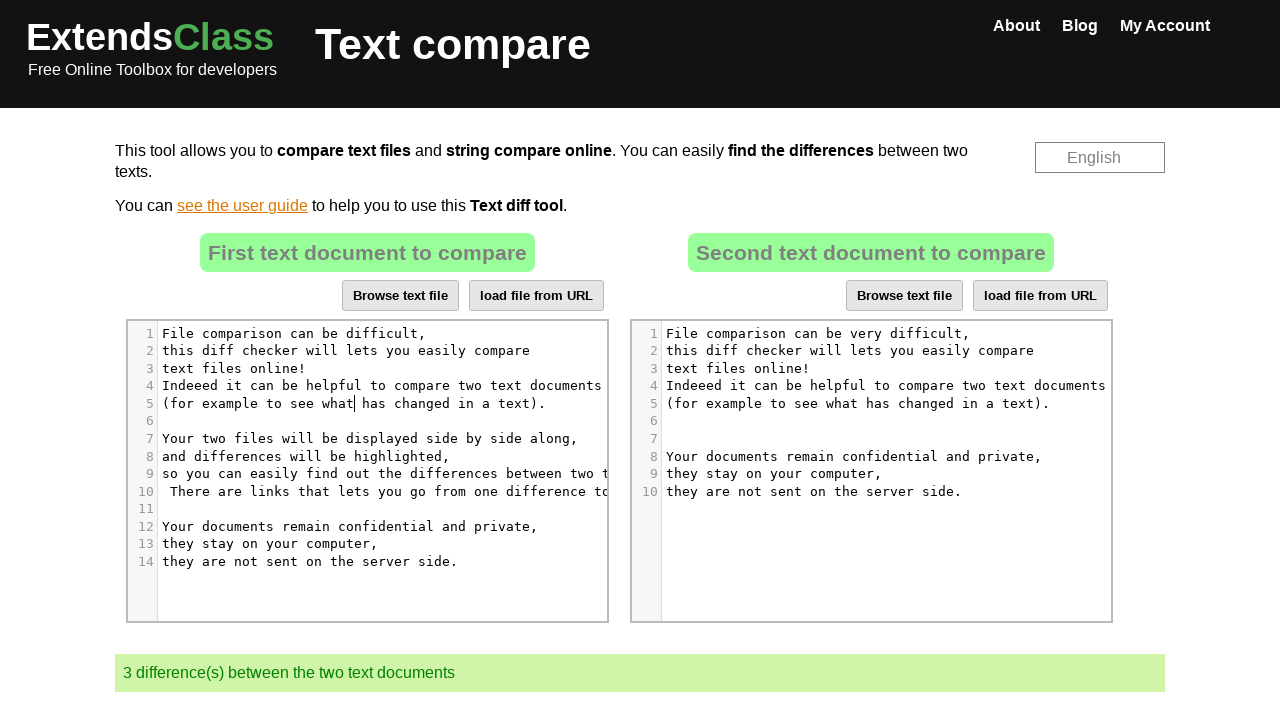

Pressed Ctrl+A to select all text in source textarea
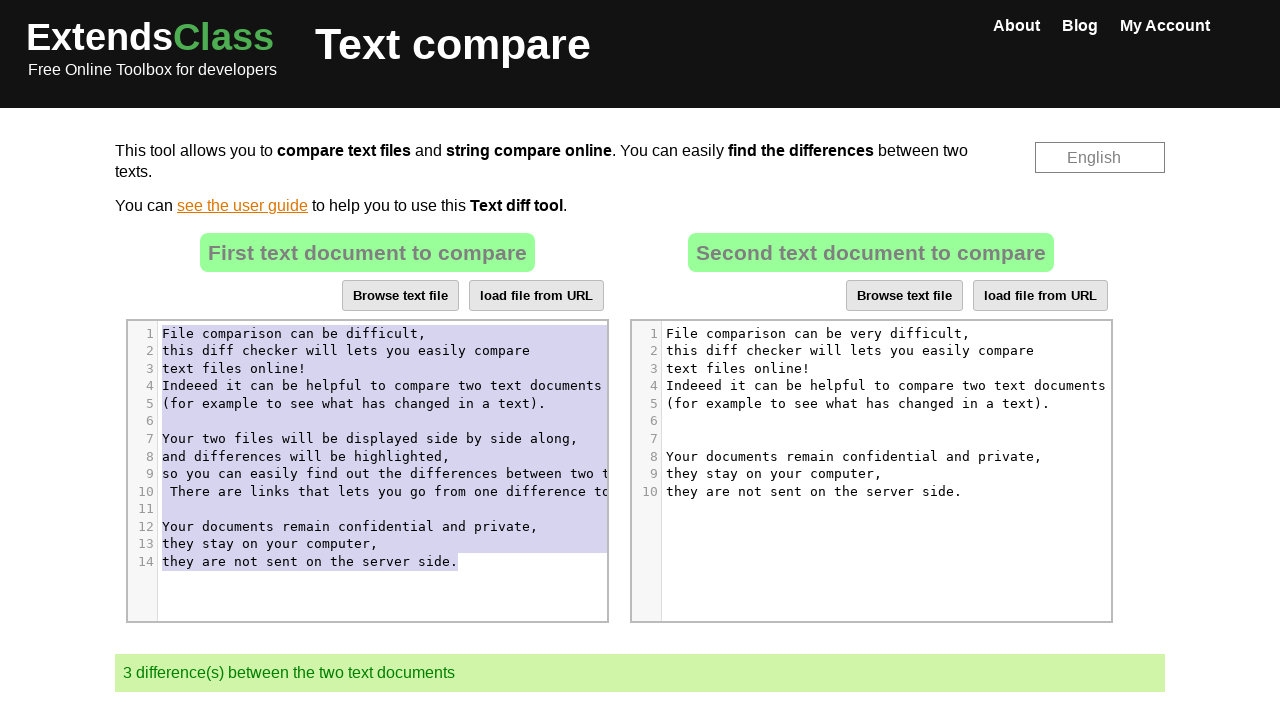

Pressed Ctrl+C to copy selected text from source textarea
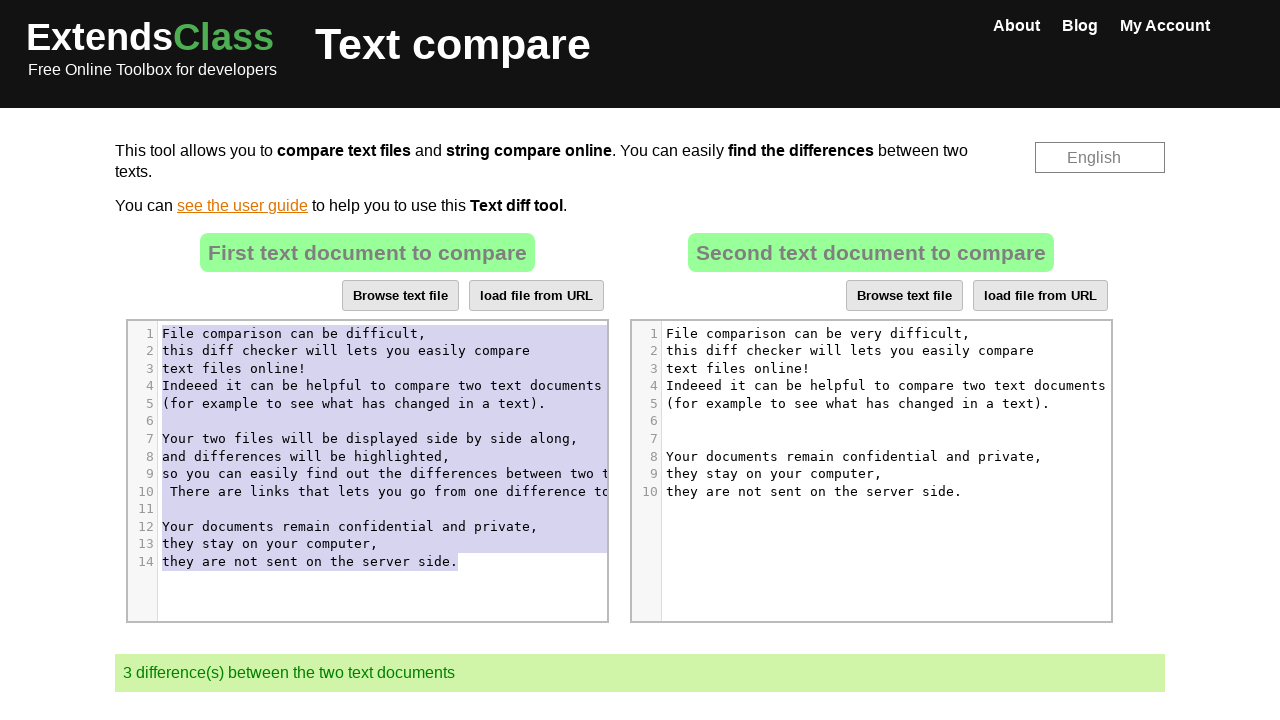

Clicked on destination textarea to focus it at (858, 403) on xpath=//*[@id='dropZone2']/div[2]//div[5]/pre/span
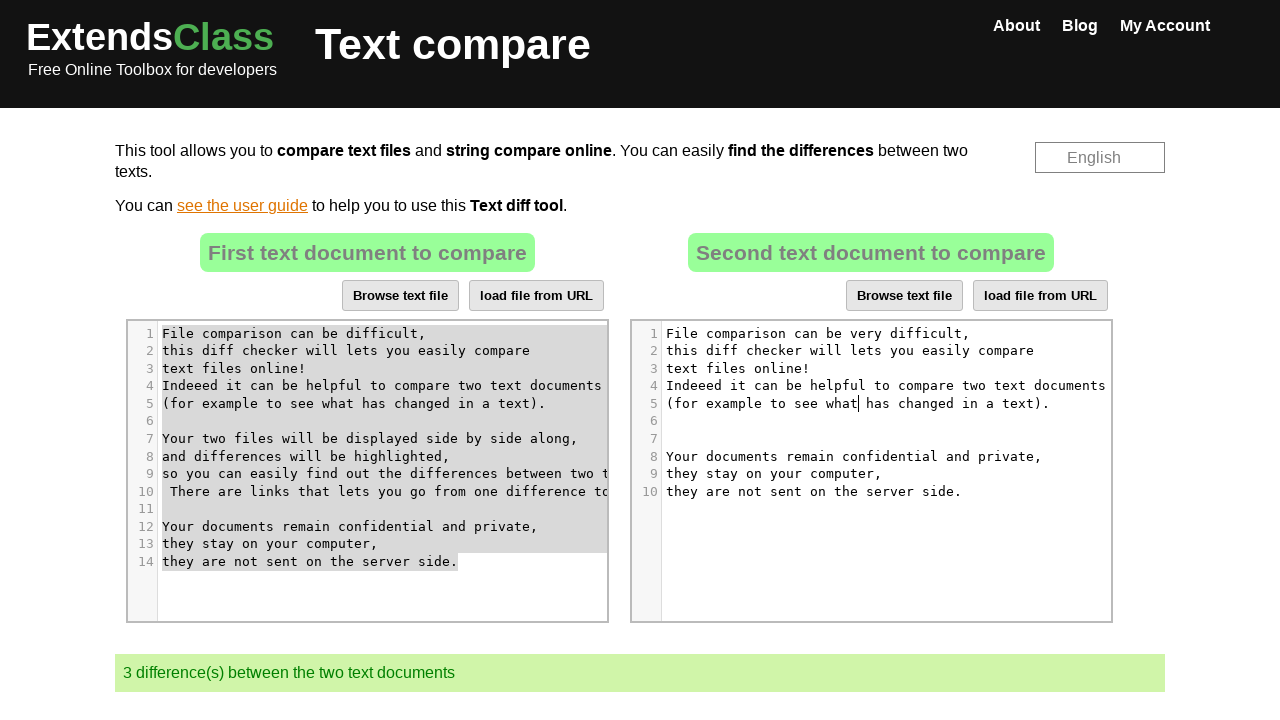

Pressed Ctrl+V to paste text into destination textarea
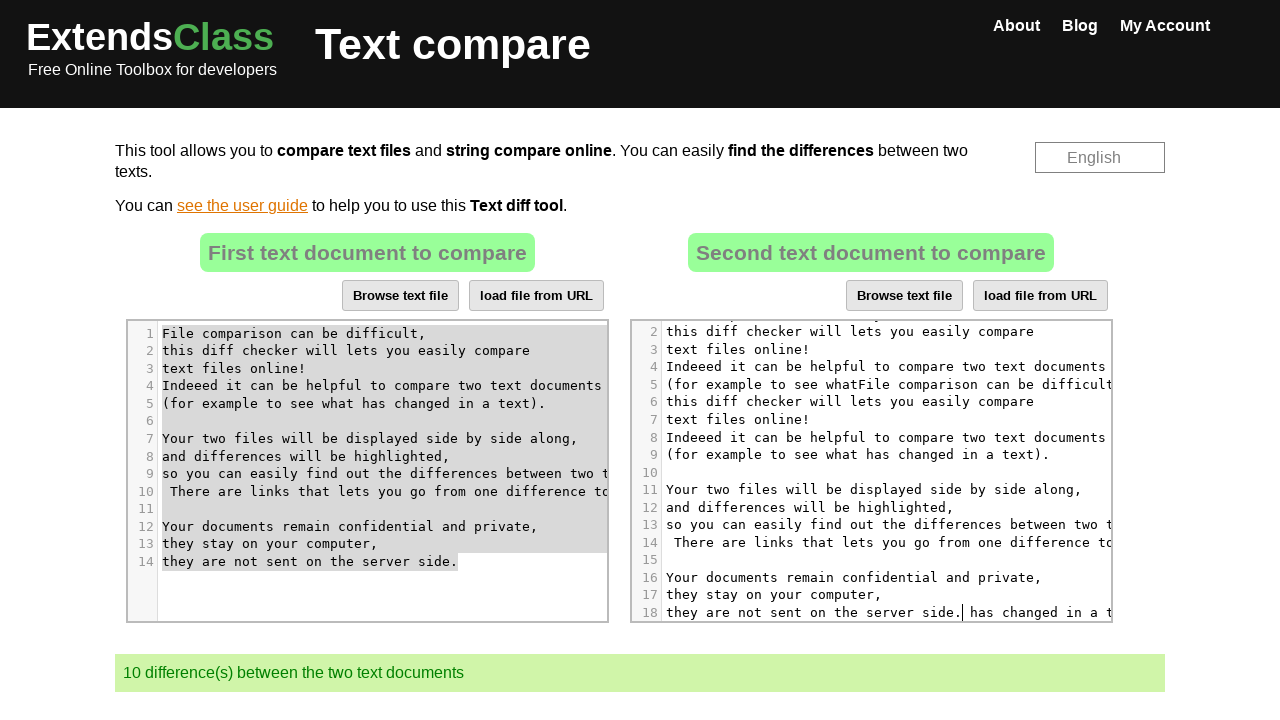

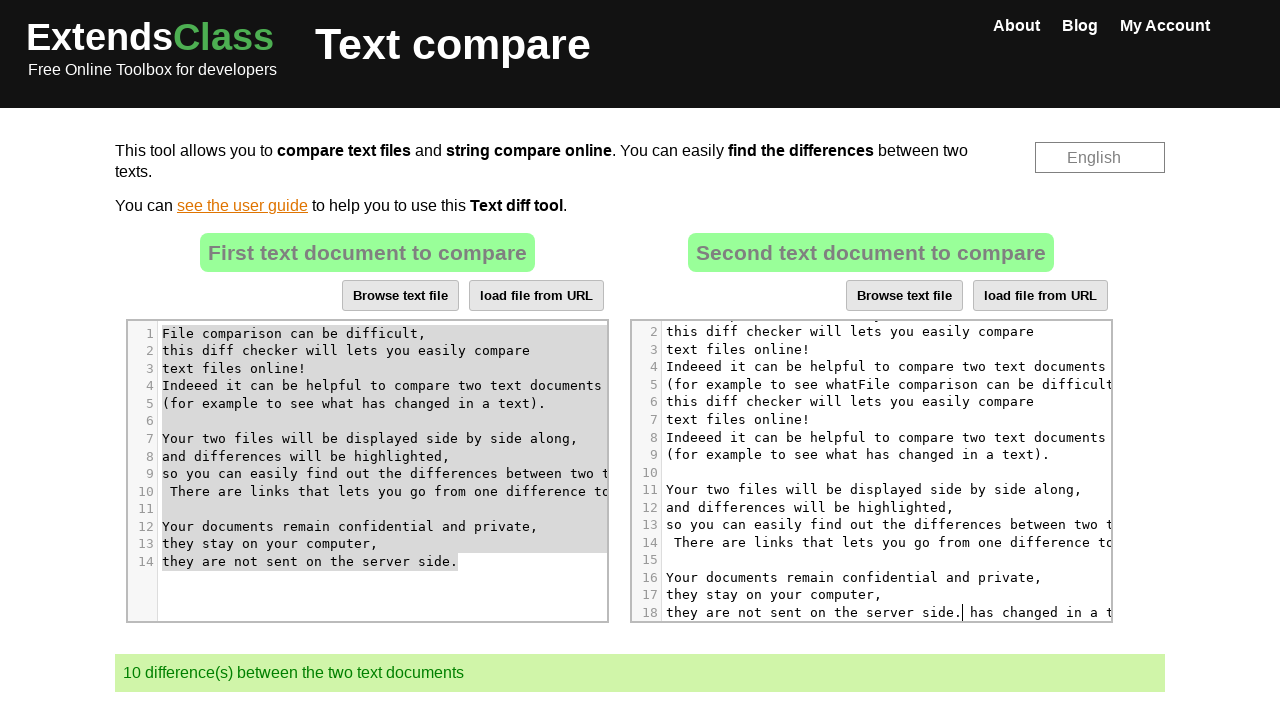